Tests scrolling functionality and validates table data by calculating the sum of values in the amount column and comparing it with the displayed total

Starting URL: https://rahulshettyacademy.com/AutomationPractice/

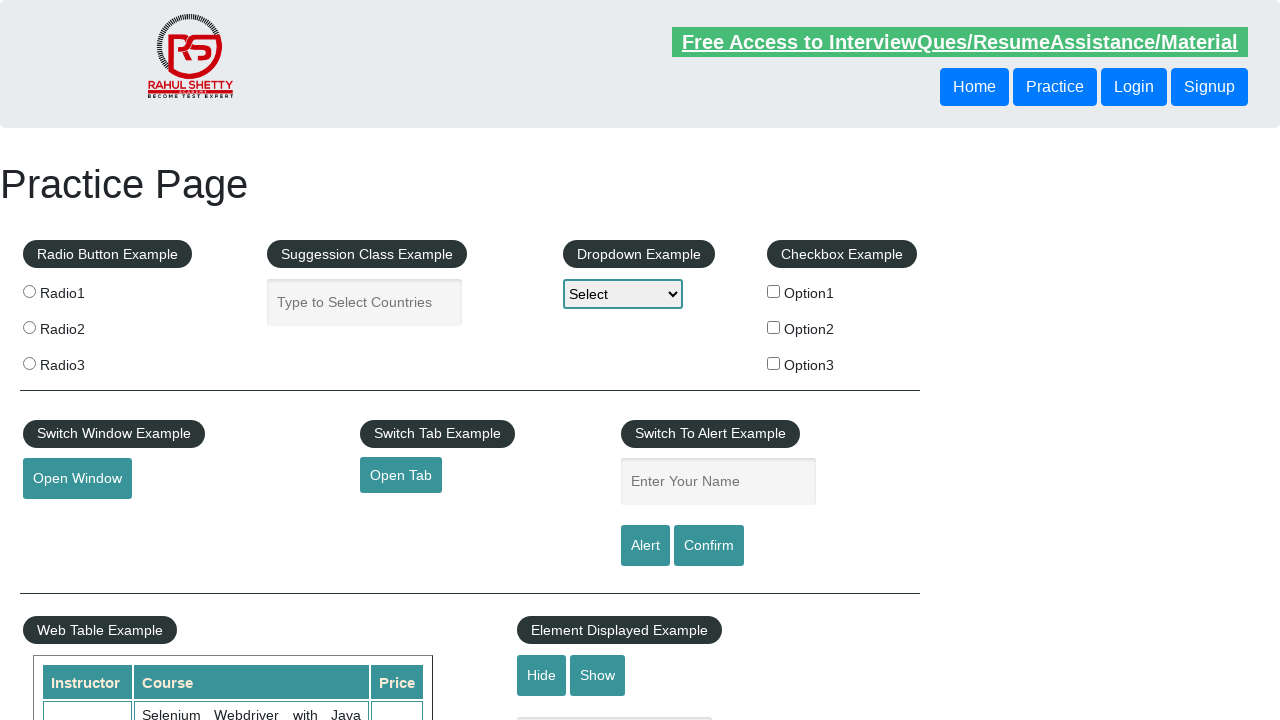

Scrolled down the page by 500 pixels
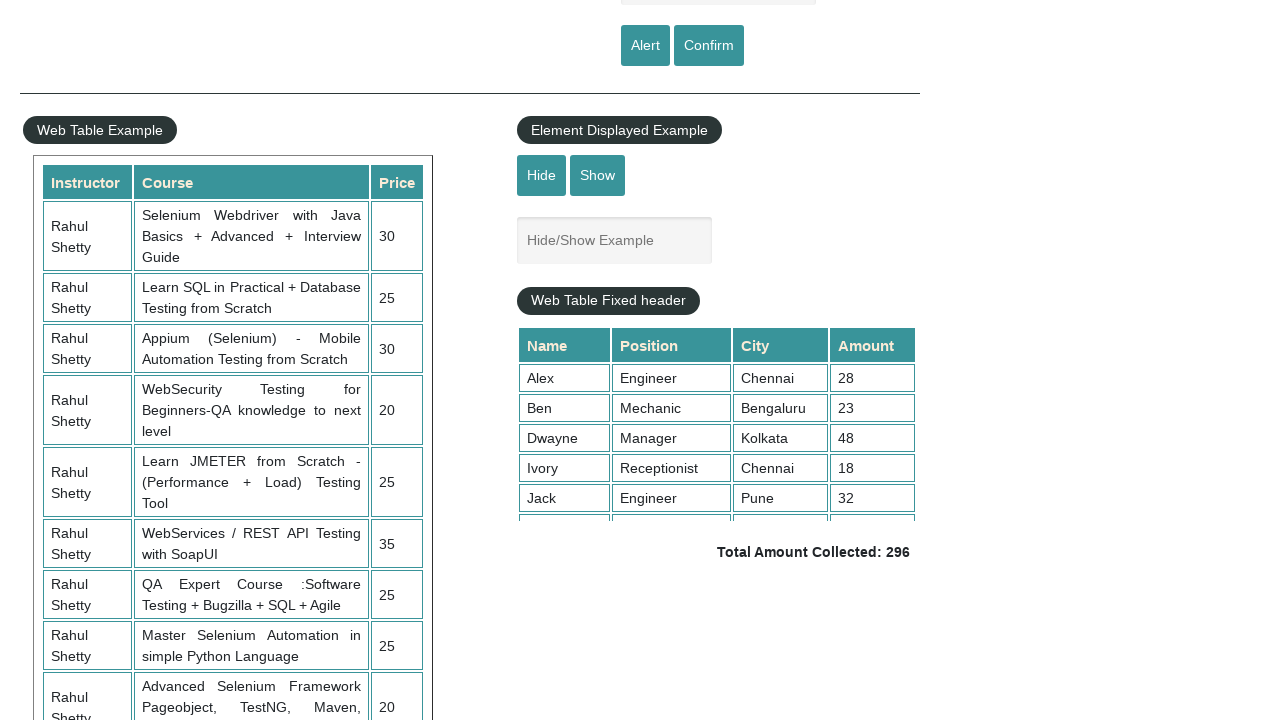

Table with fixed header loaded and became visible
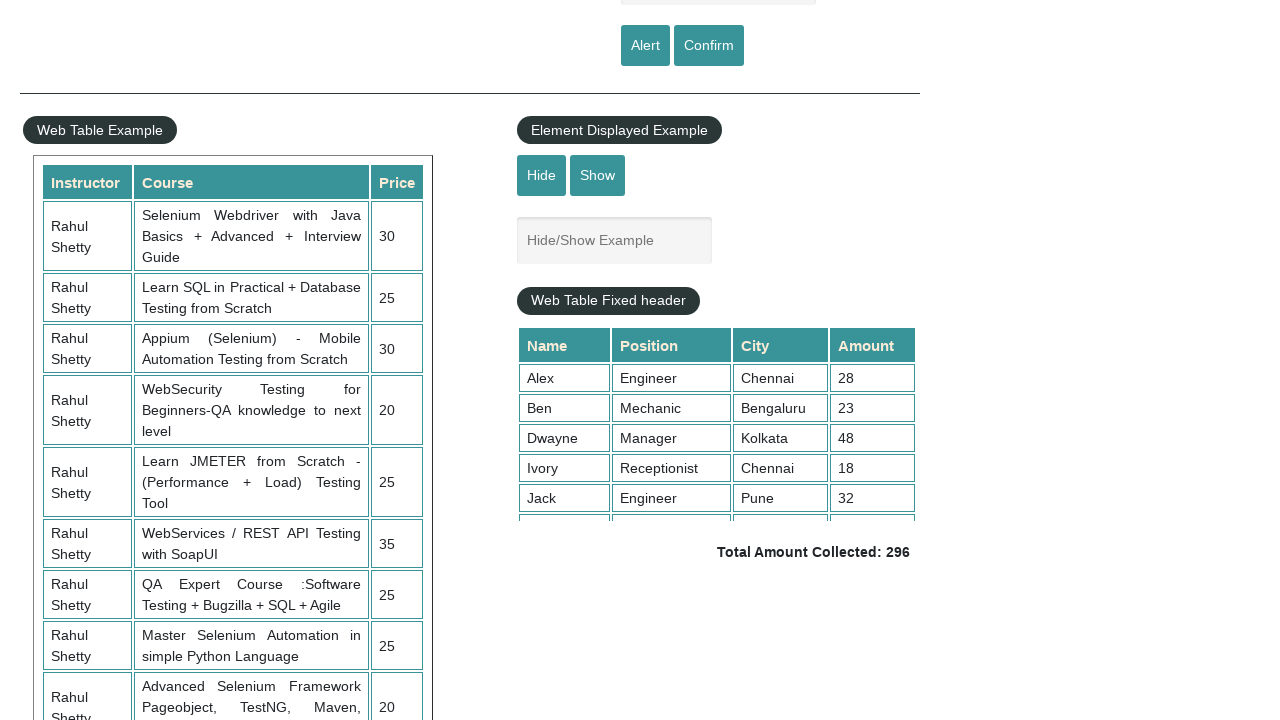

Retrieved all amount values from the 4th column of the table
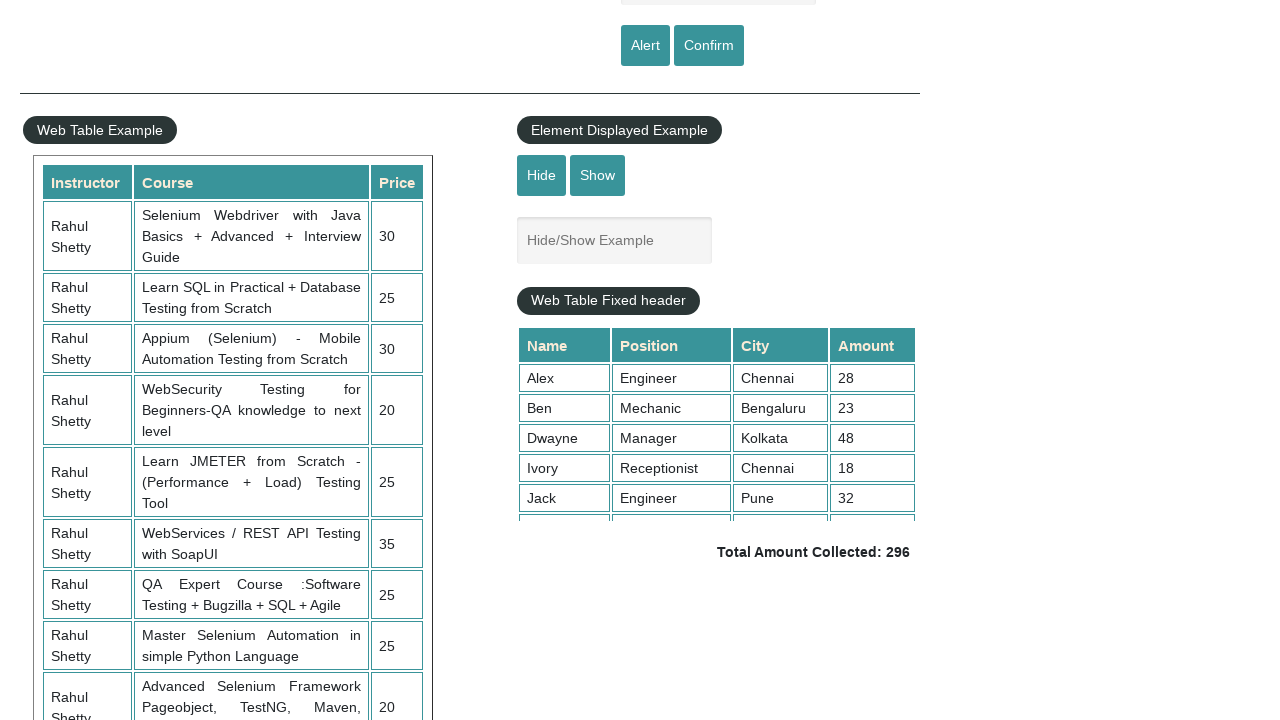

Calculated sum of Amount column: 296
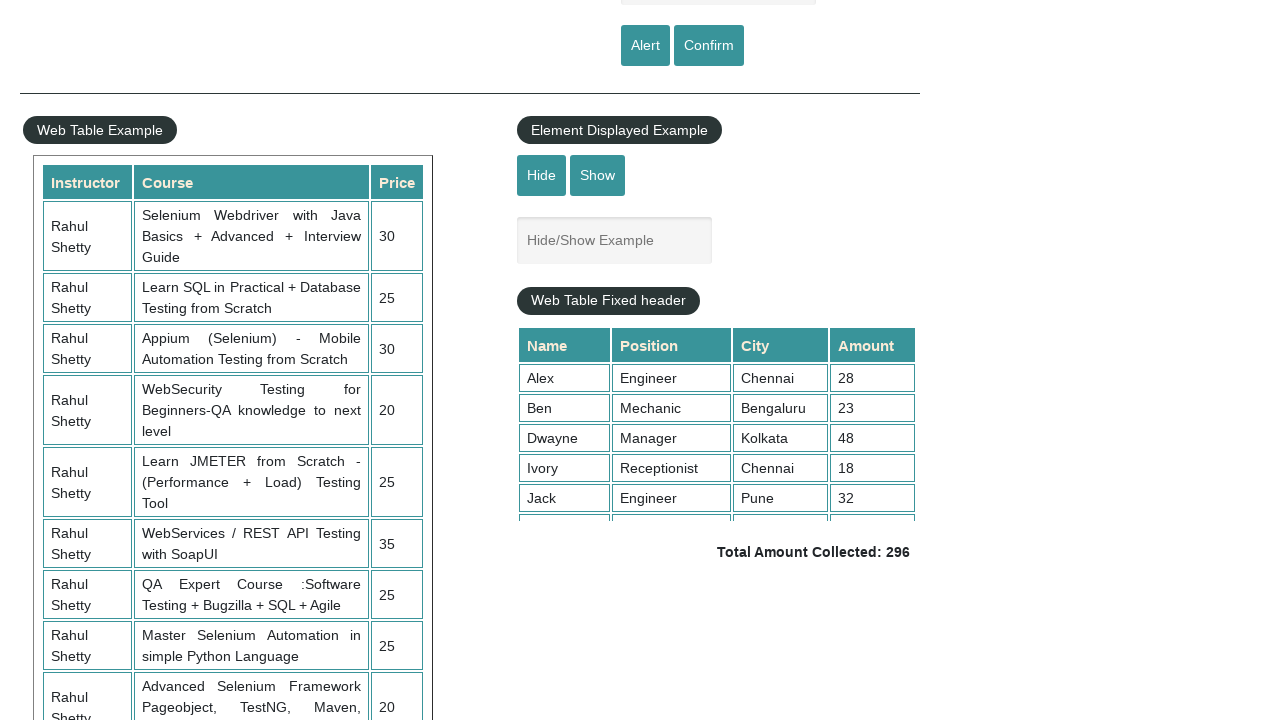

Retrieved displayed total amount from the page
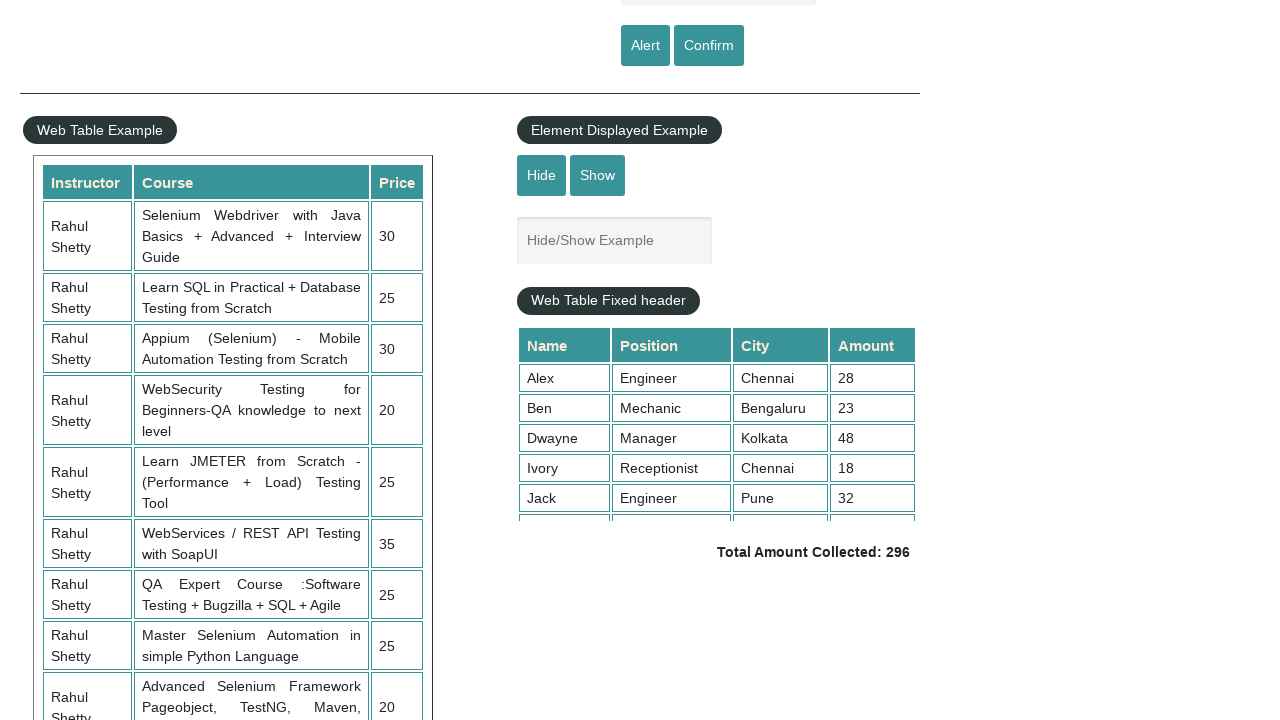

Verified calculated sum (296) matches displayed total (296)
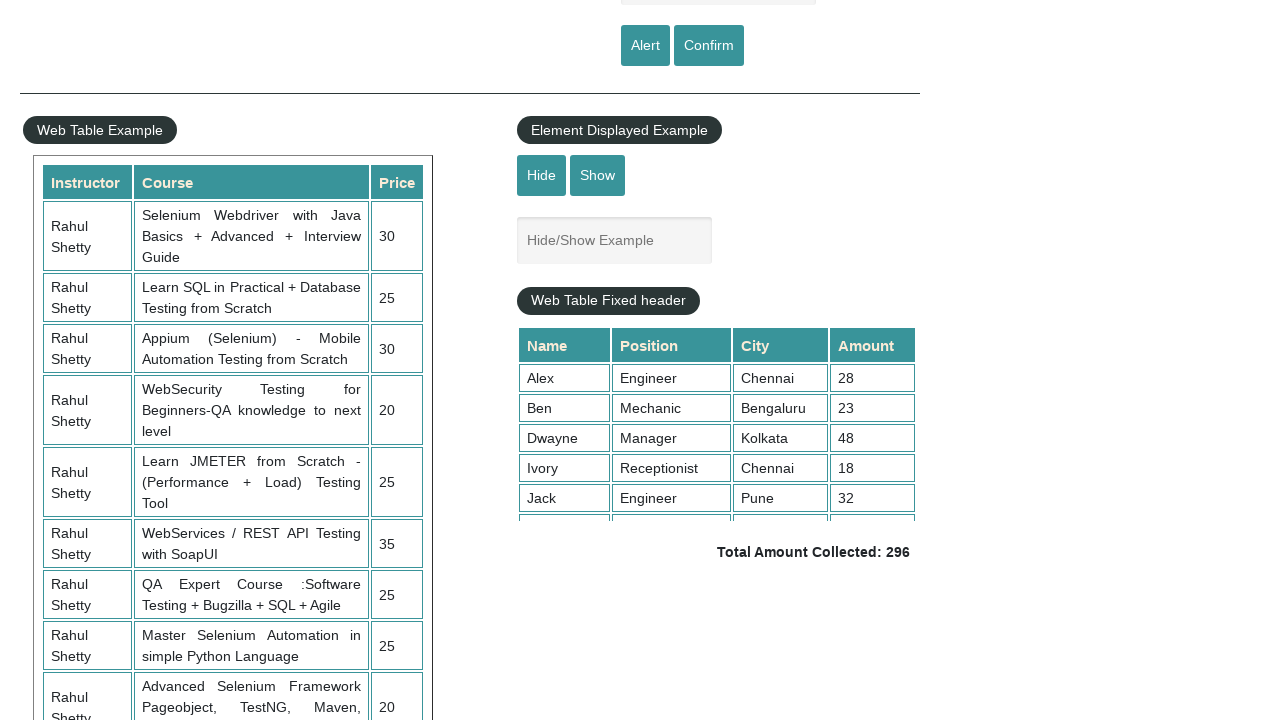

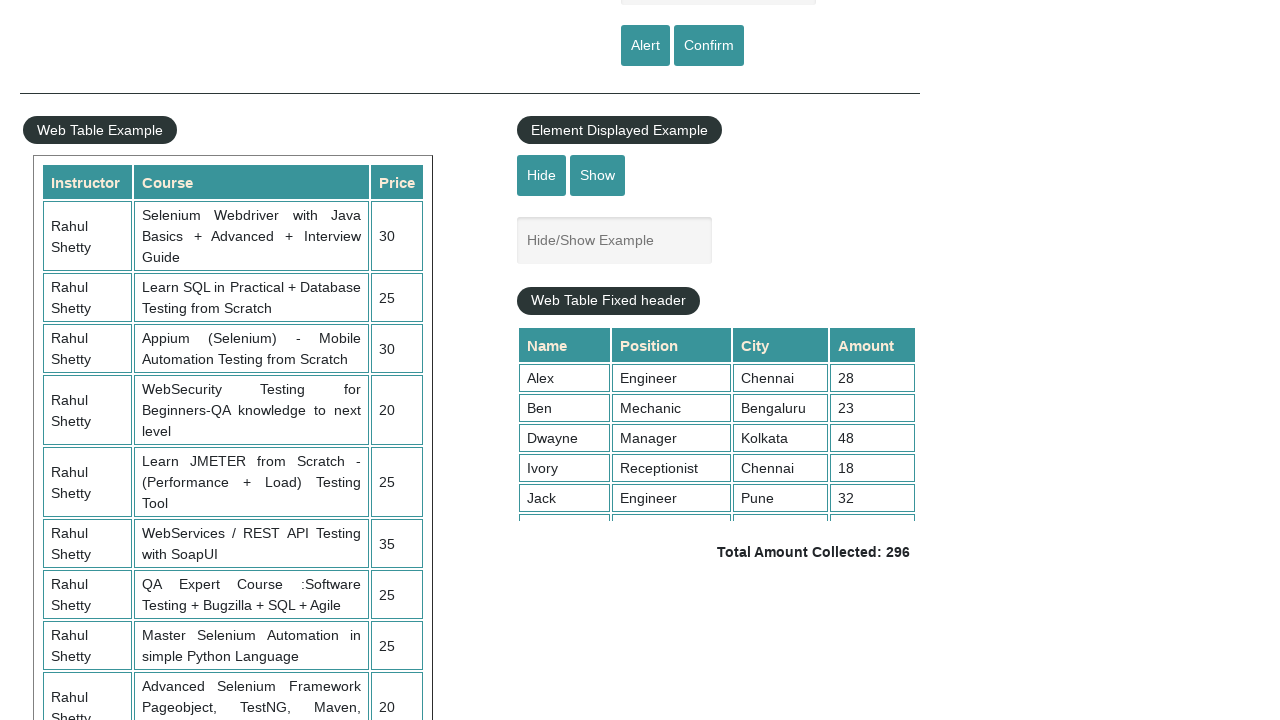